Tests a web form by filling in a text input field with "Selenium" and clicking the submit button, then verifies the success message is displayed.

Starting URL: https://www.selenium.dev/selenium/web/web-form.html

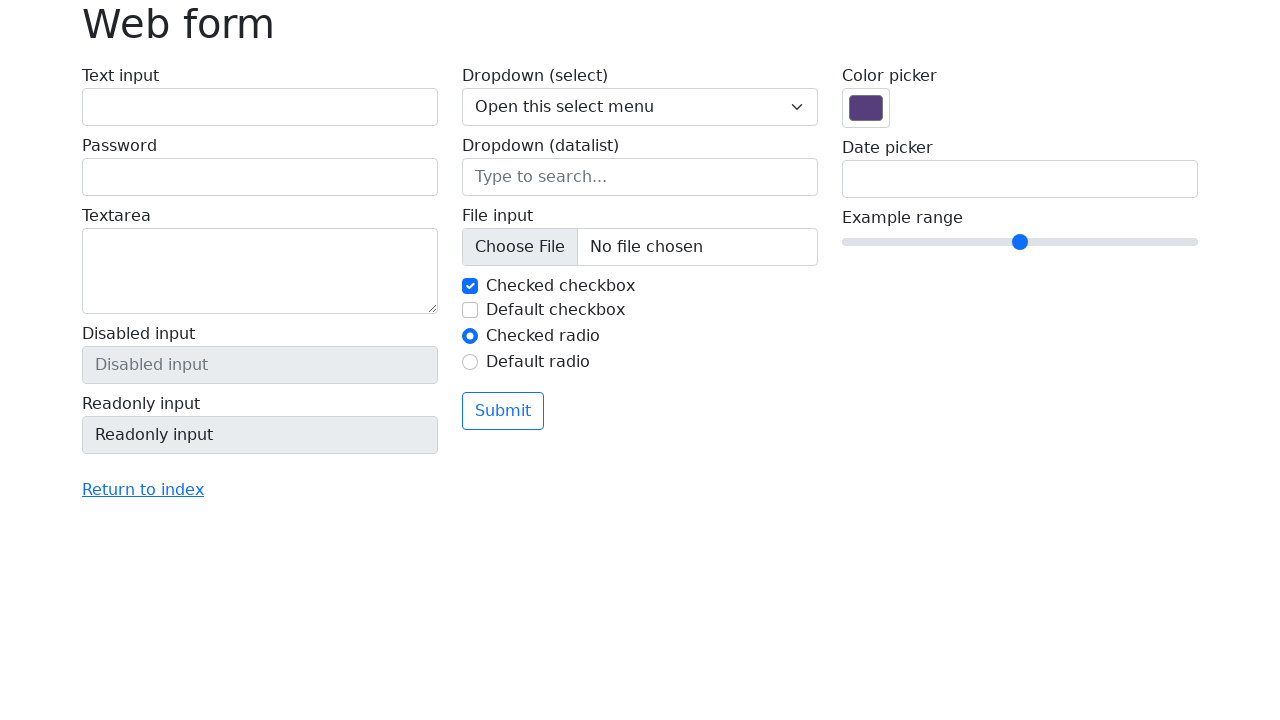

Filled text input field with 'Selenium' on input[name='my-text']
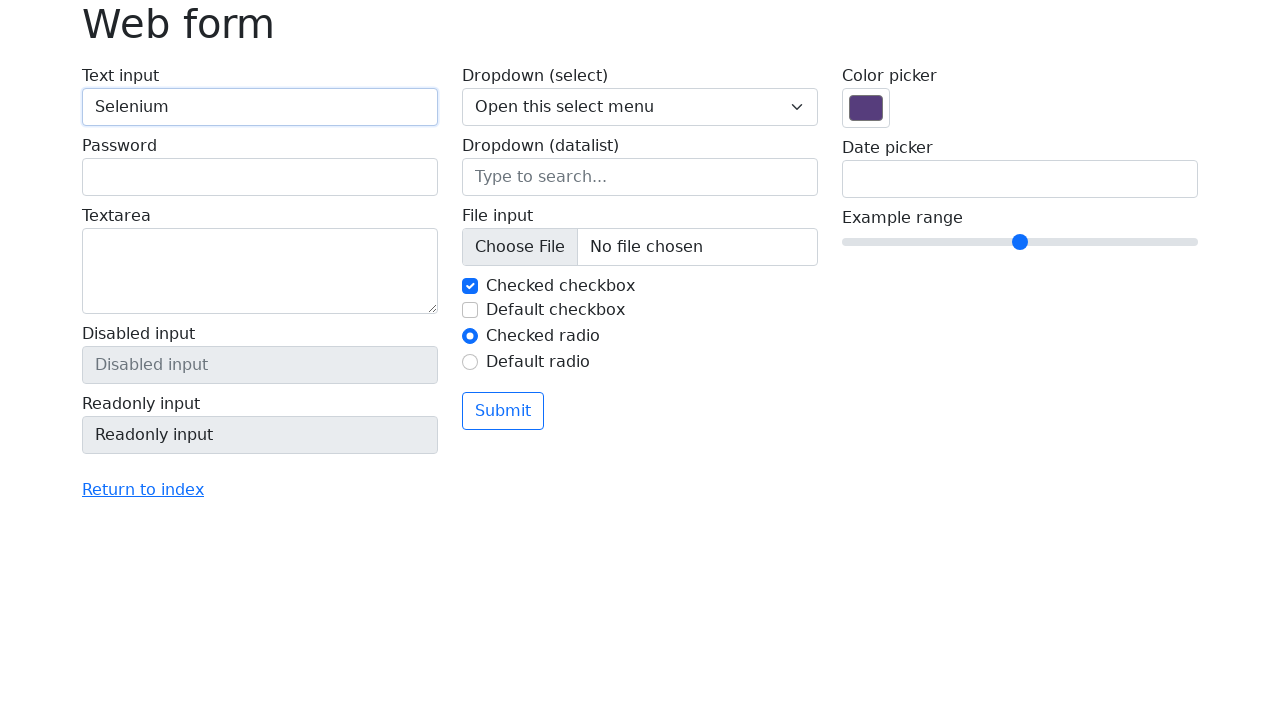

Clicked the submit button at (503, 411) on button
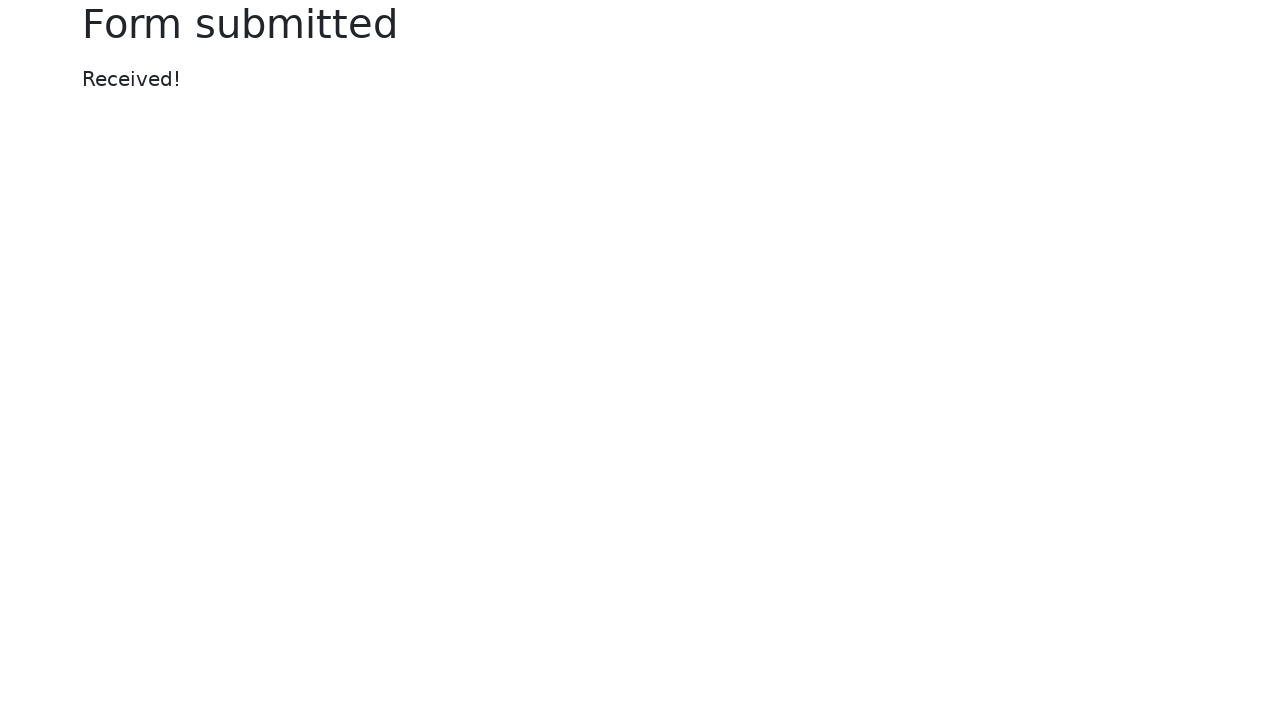

Success message displayed and verified
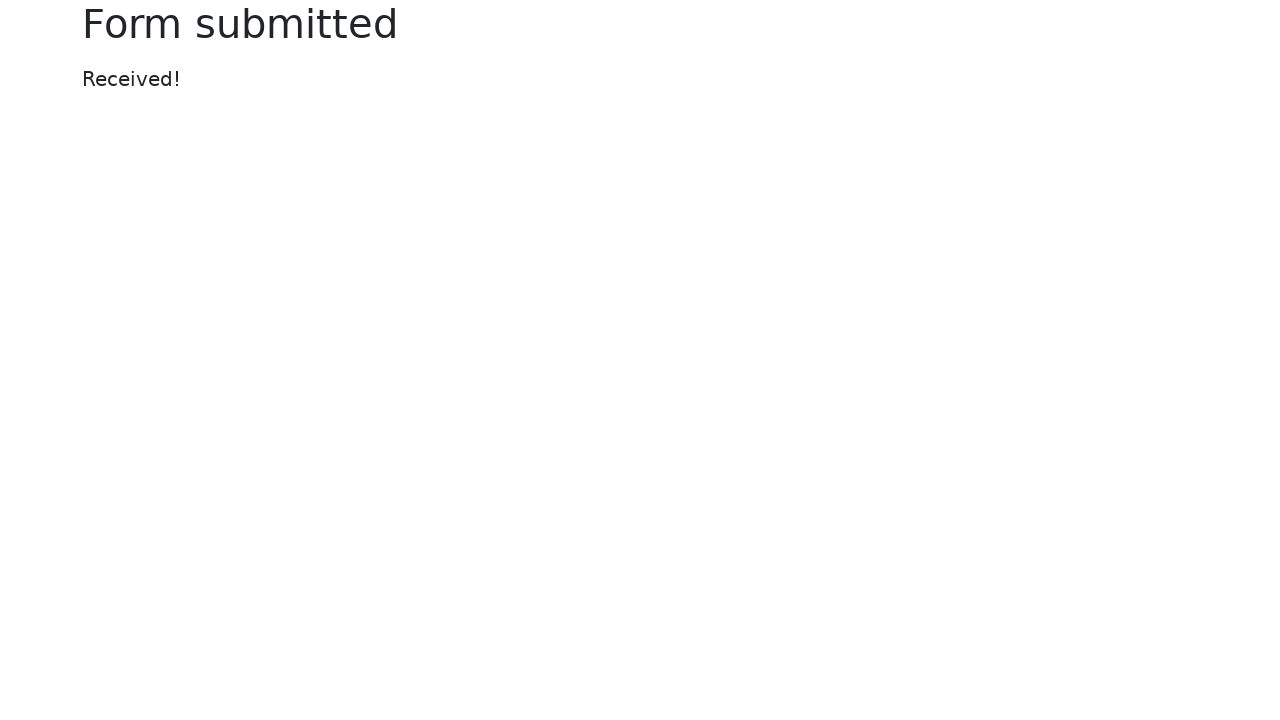

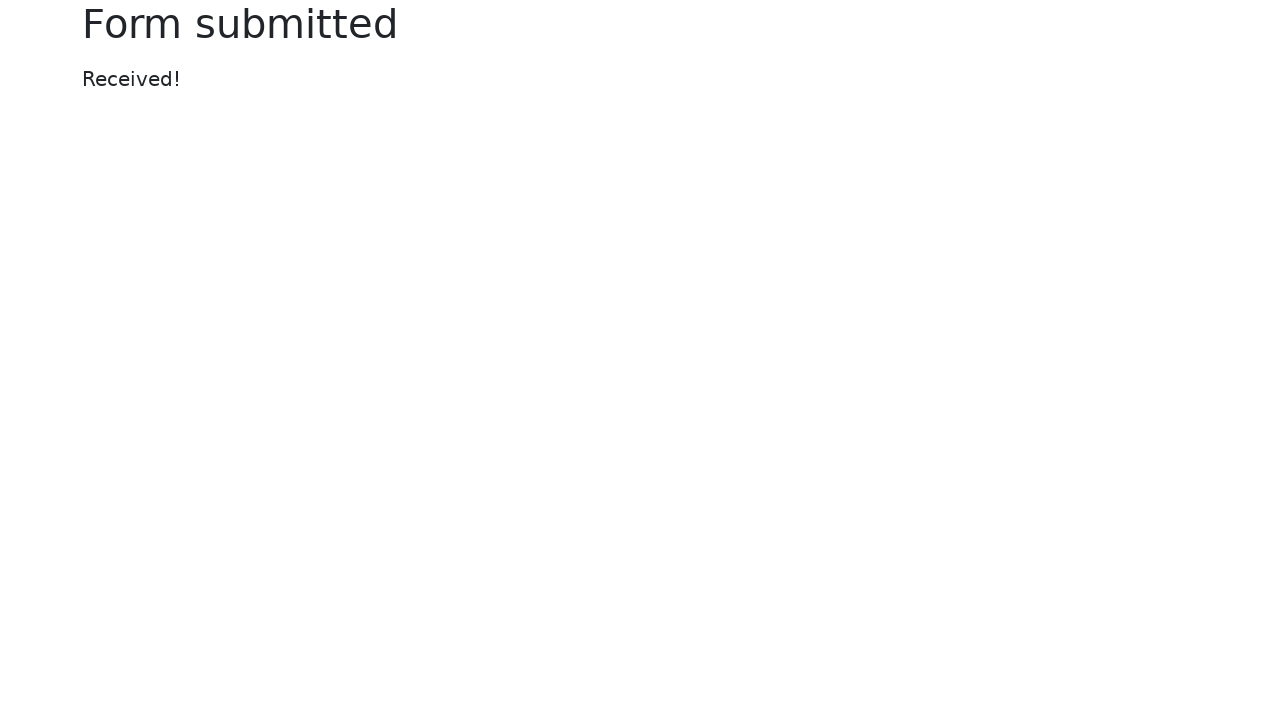